Tests the Mountain Project route finder by selecting rock climbing type, setting difficulty range from 5.7 to 5.15d, opening the area selection dialog, and clicking through available areas to view route results.

Starting URL: https://www.mountainproject.com/

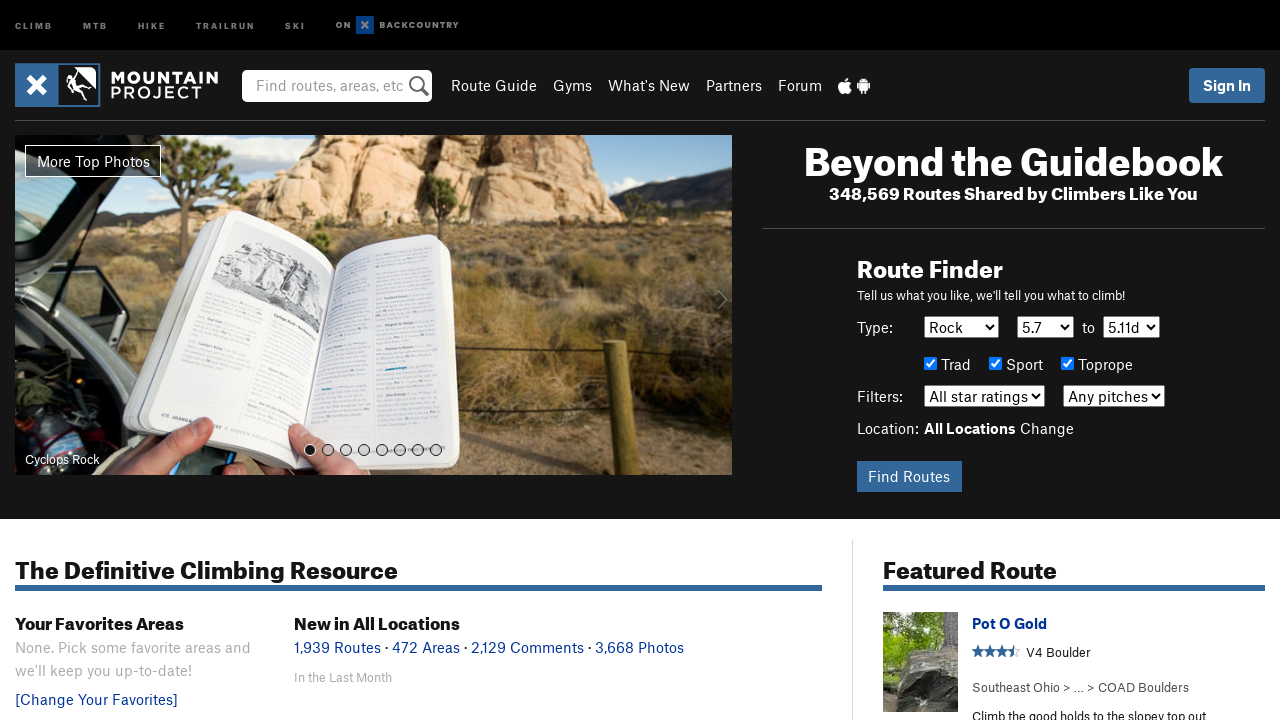

Verified Mountain Project page title loaded correctly
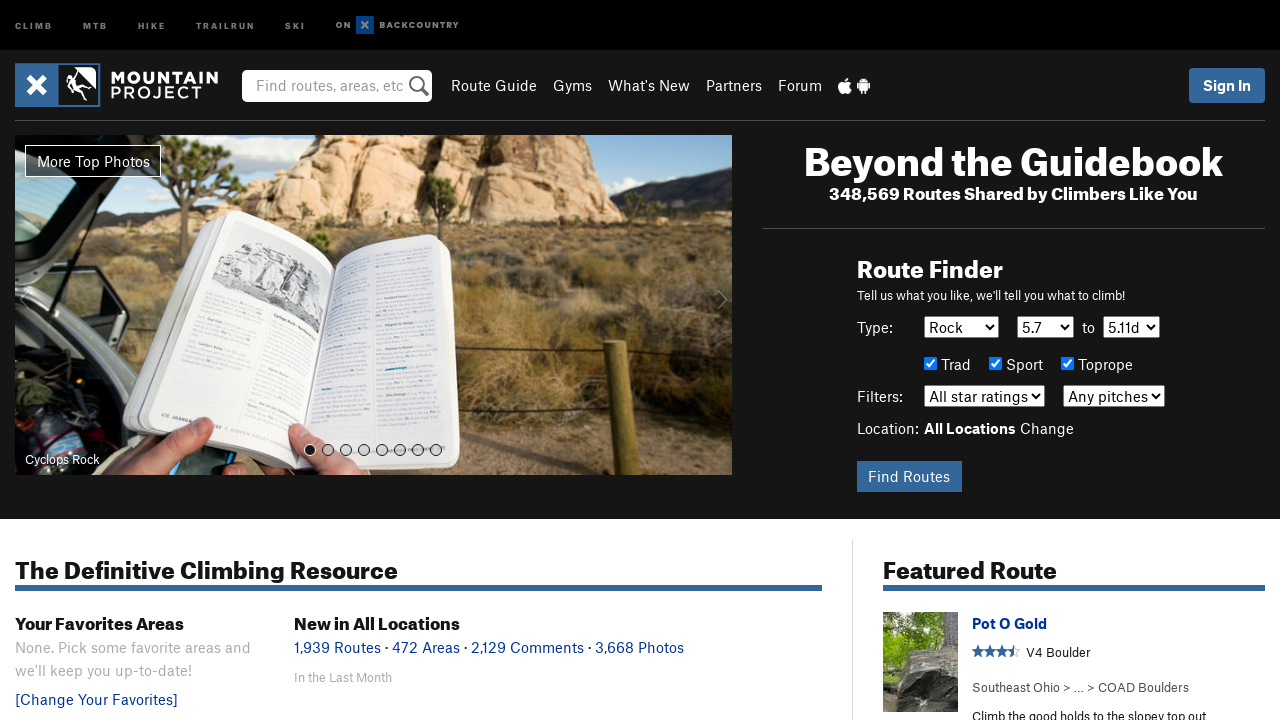

Selected 'Rock' as the climbing type on #type
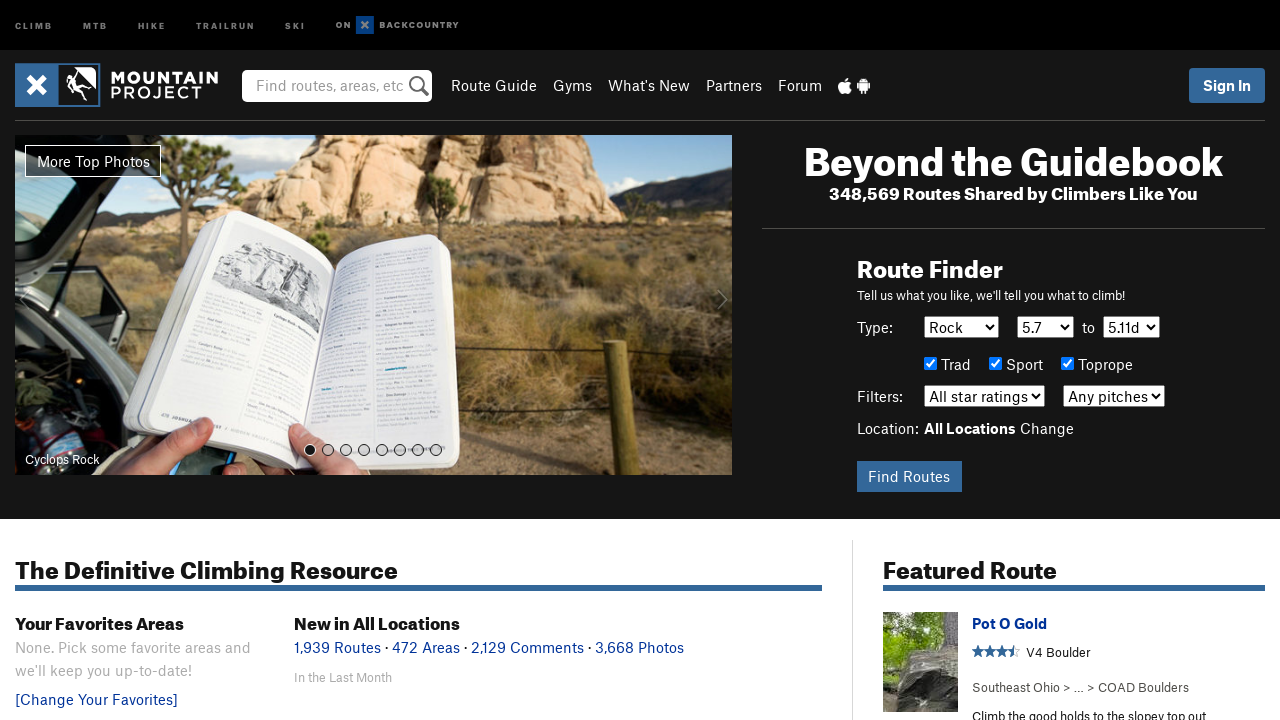

Set minimum difficulty to 5.7 on #diffMinrock
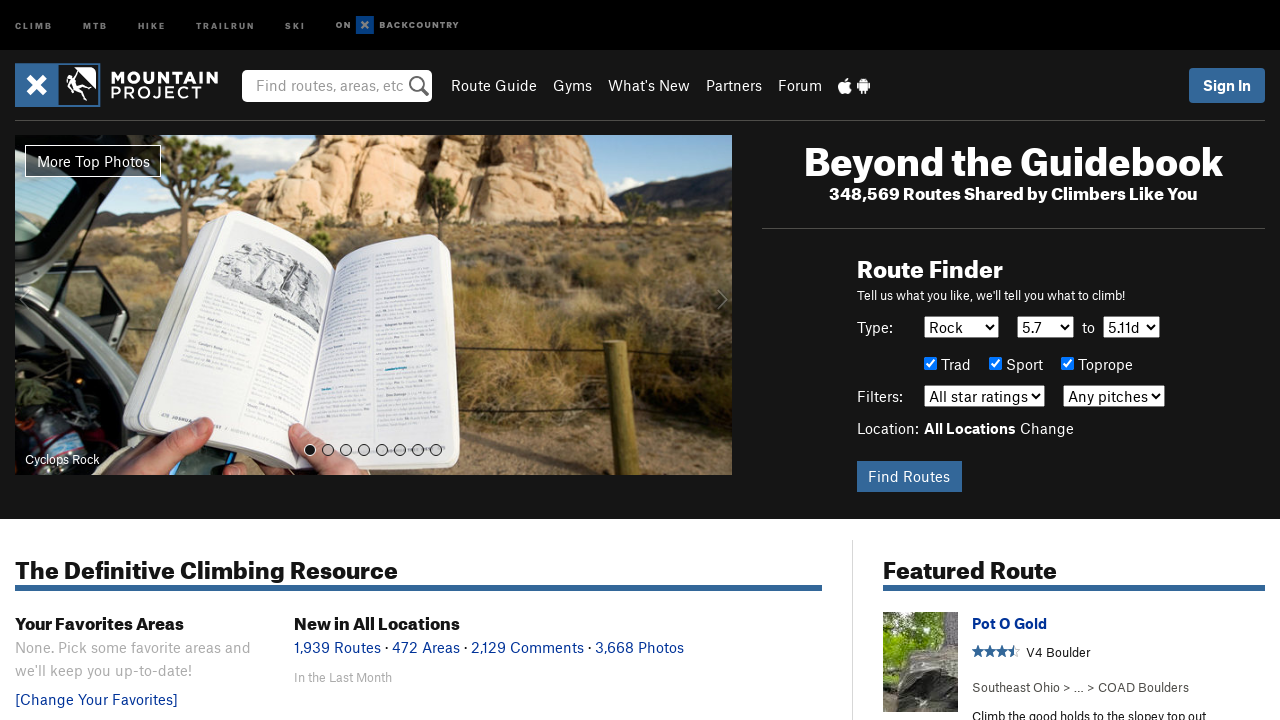

Set maximum difficulty to 5.15d on #diffMaxrock
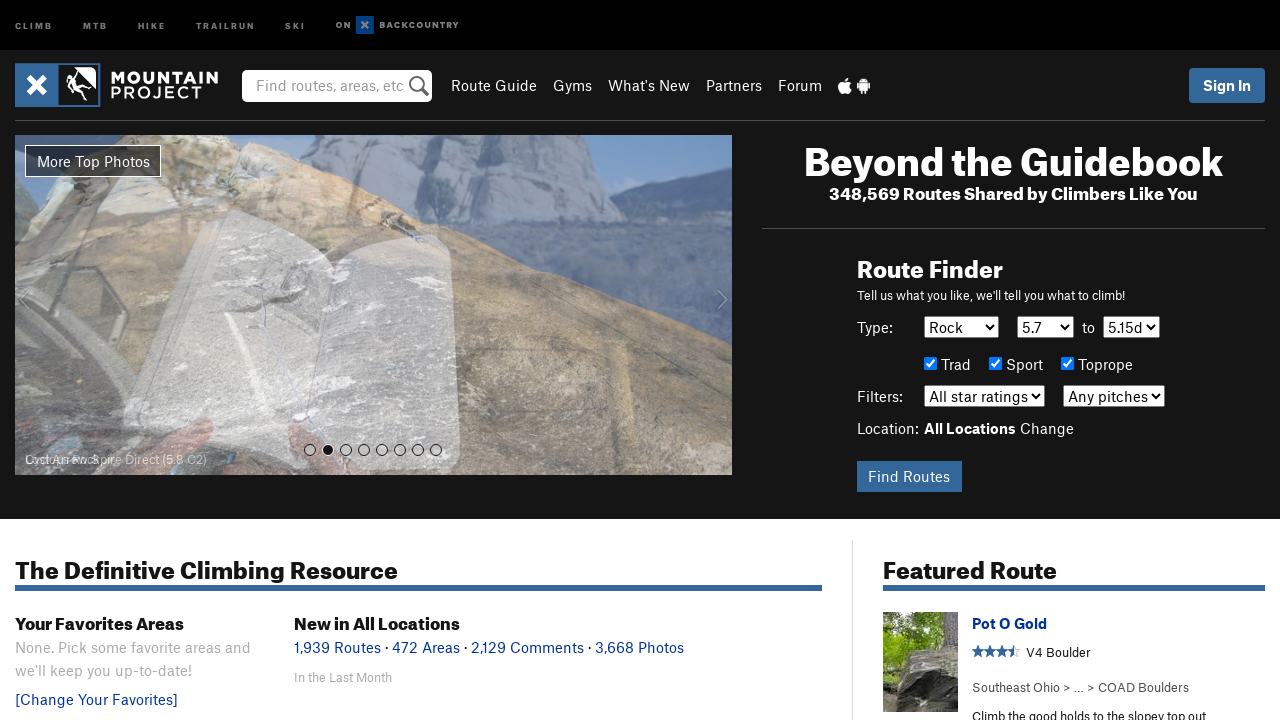

Clicked 'Change' button to open area selection dialog at (1047, 428) on #routeFinderForm >> internal:text="Change"i
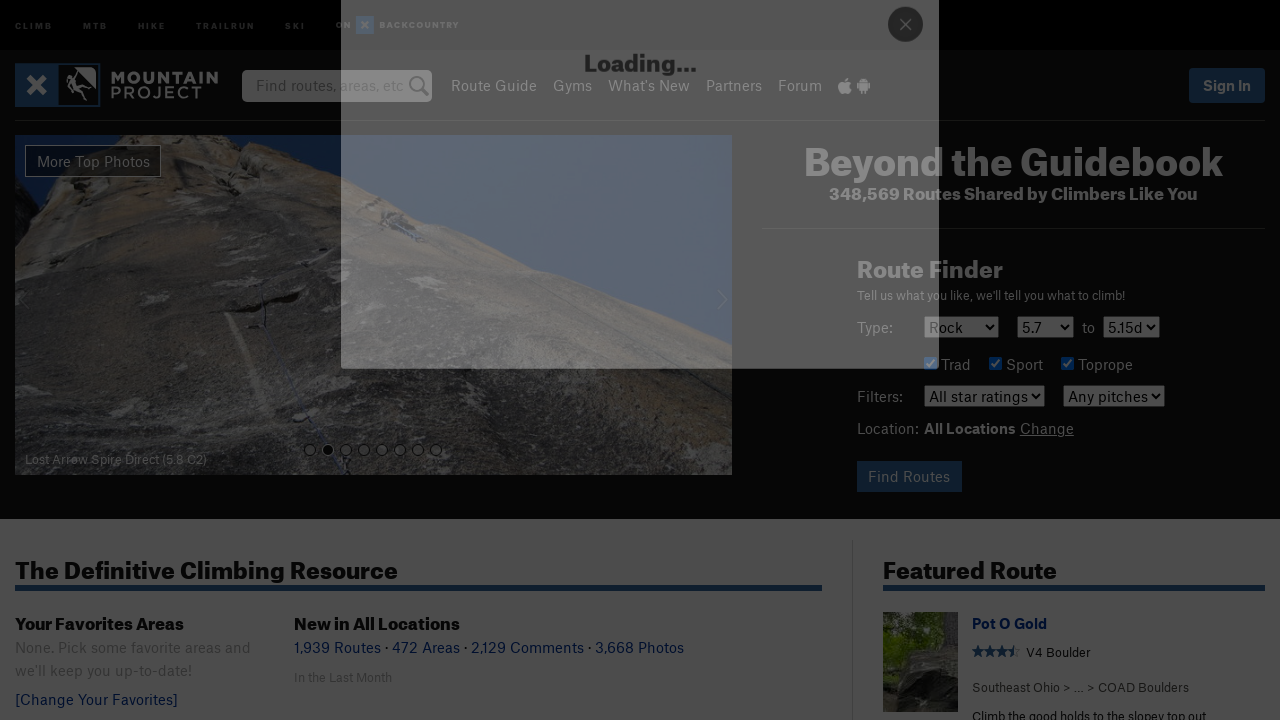

Area selection dialog loaded
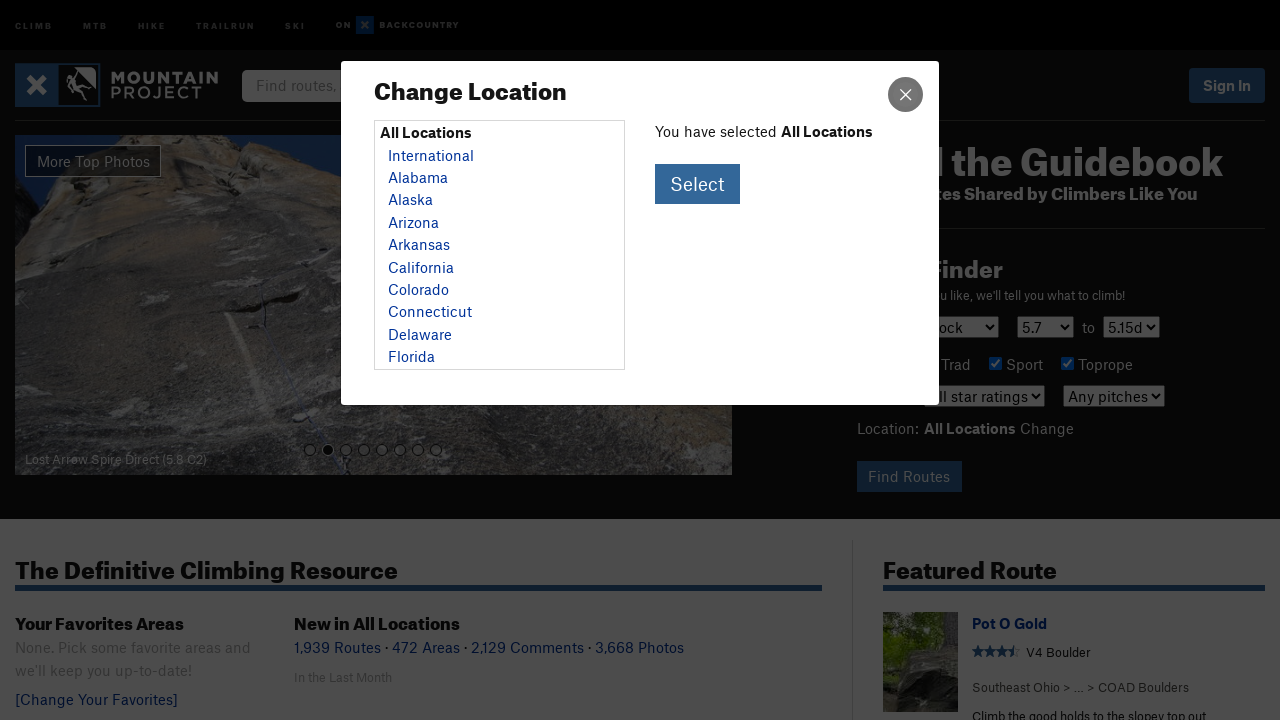

Clicked the first available area in the area selection list at (430, 155) on #area-list a >> nth=0
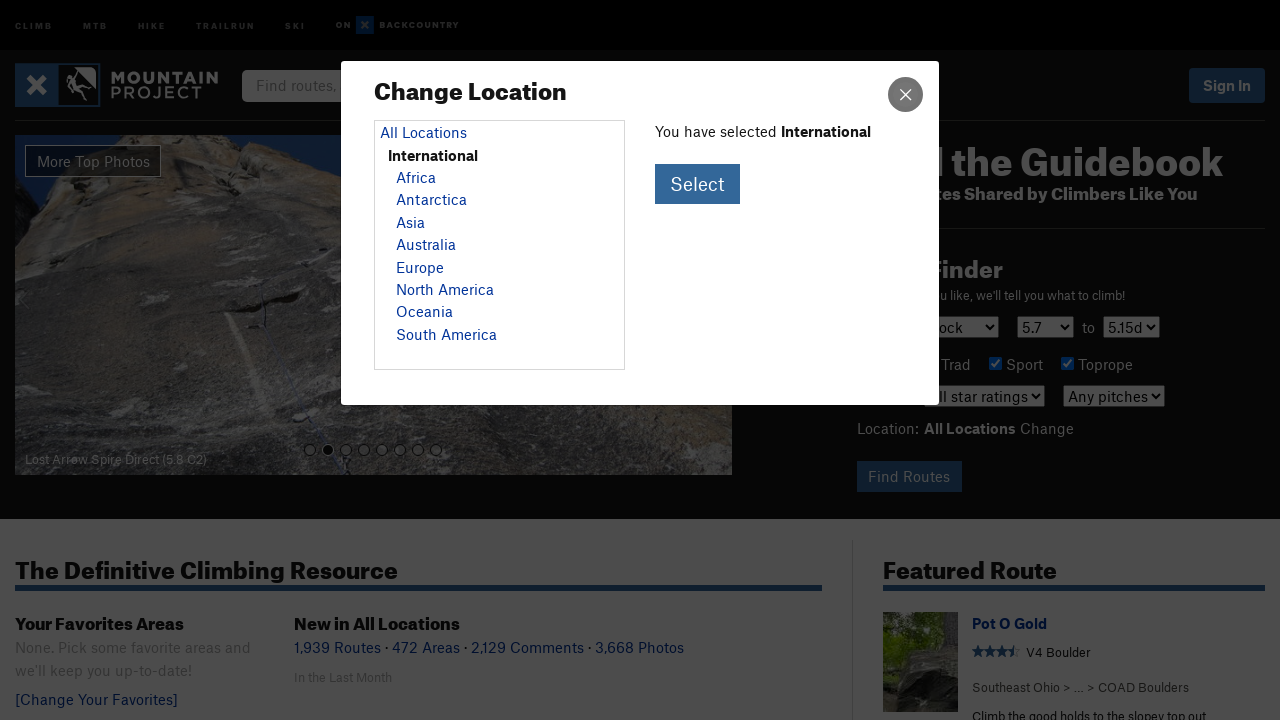

Clicked button to confirm area selection at (698, 184) on #select-area
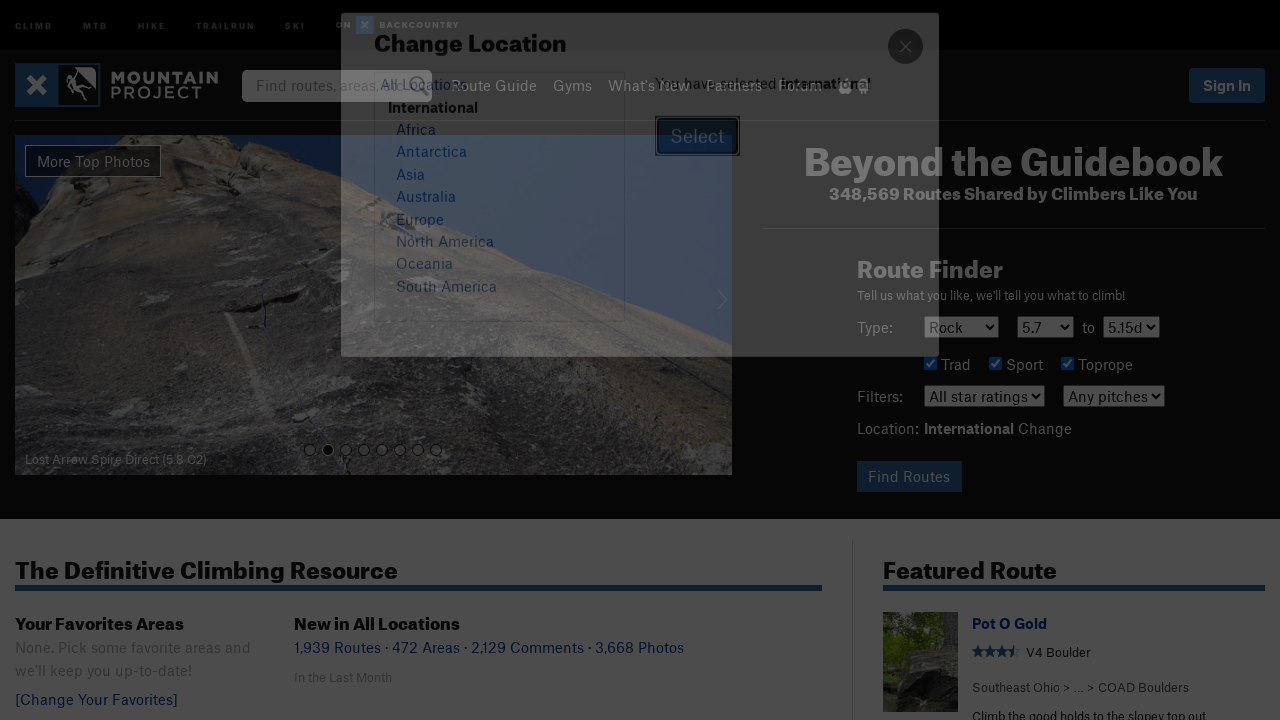

Submitted the route finder form
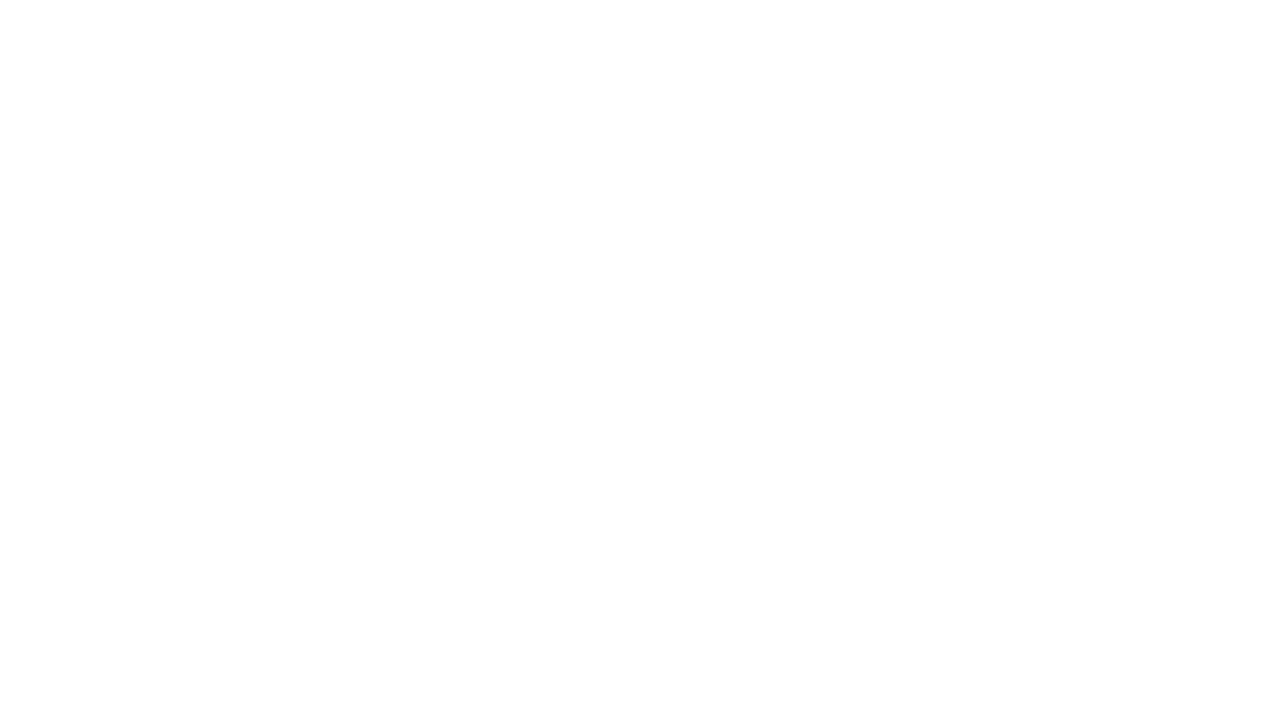

Route results page loaded successfully
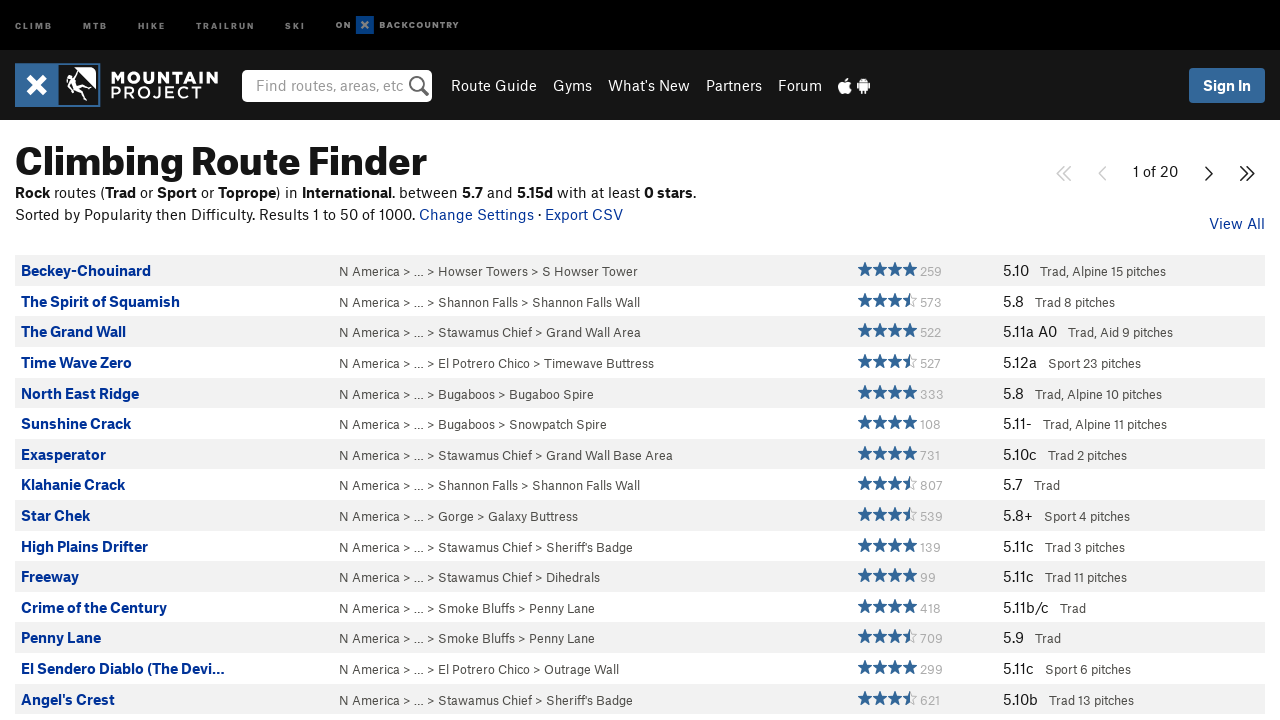

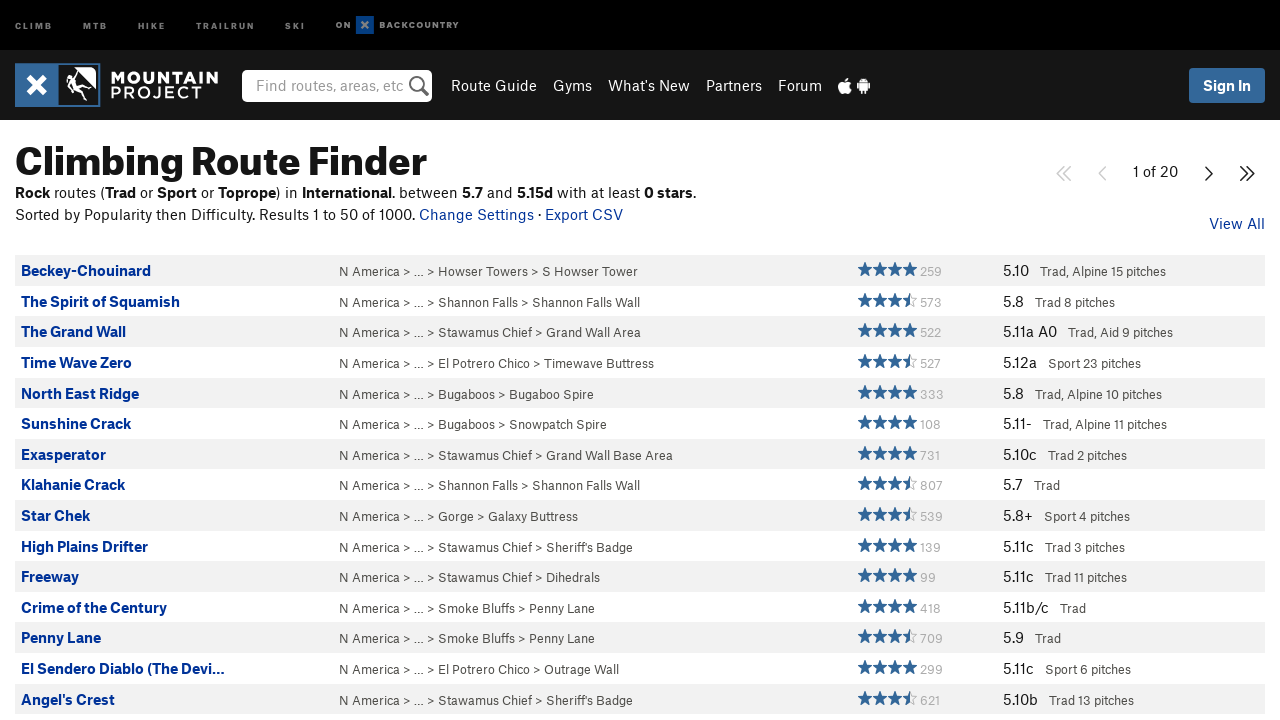